Navigates to an online calculator page, switches to an iframe containing the calculator, and verifies that the calculator canvas element is clickable and present.

Starting URL: https://www.online-calculator.com/full-screen-calculator/

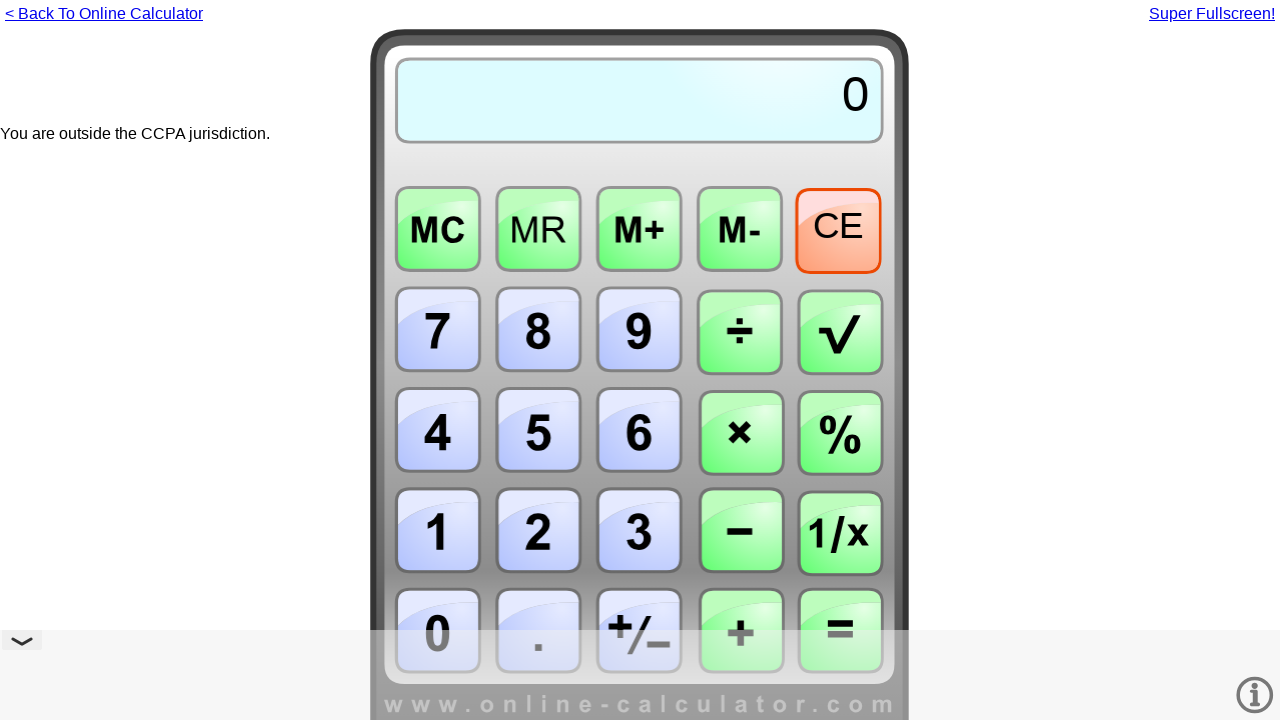

Navigated to online calculator page
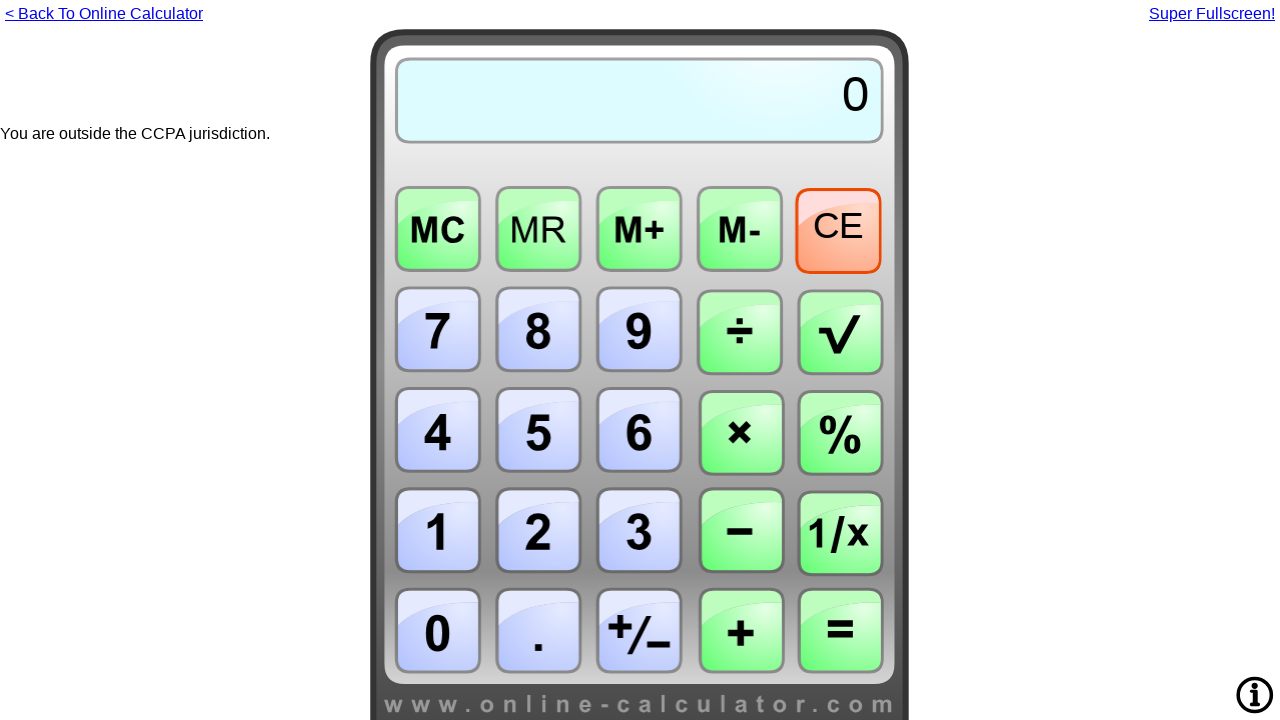

Located calculator iframe element
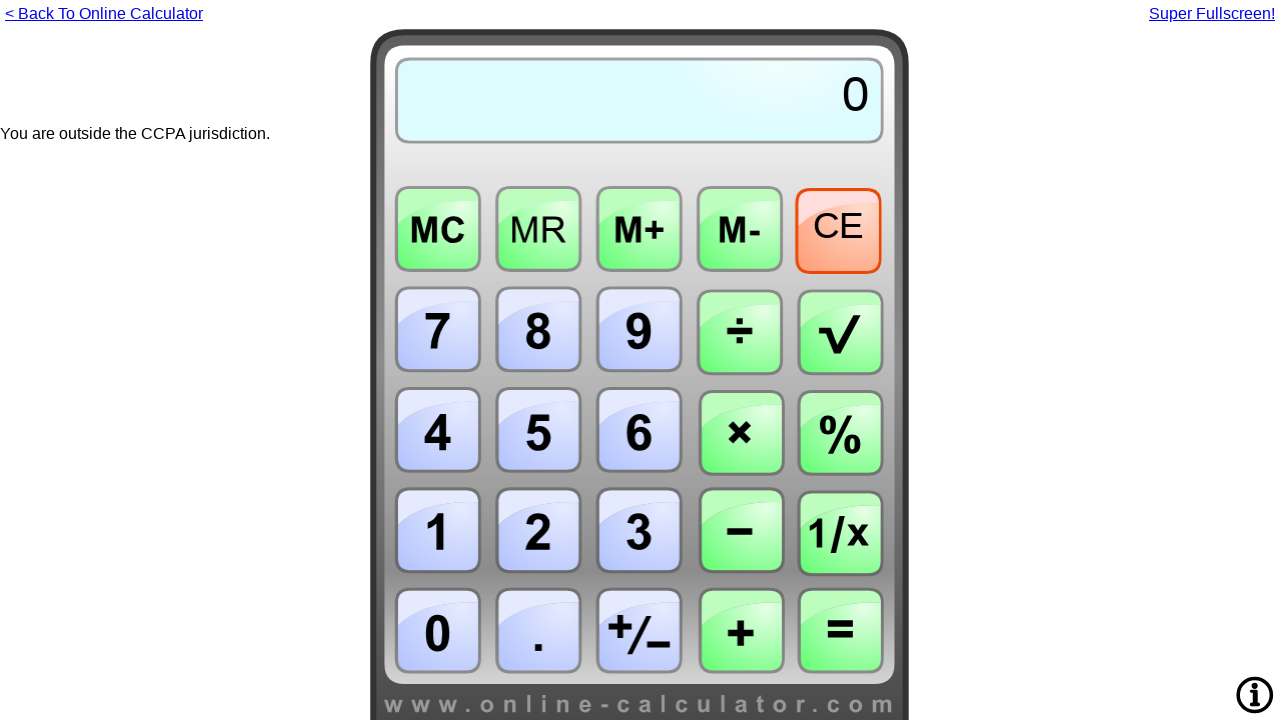

Located canvas element within iframe
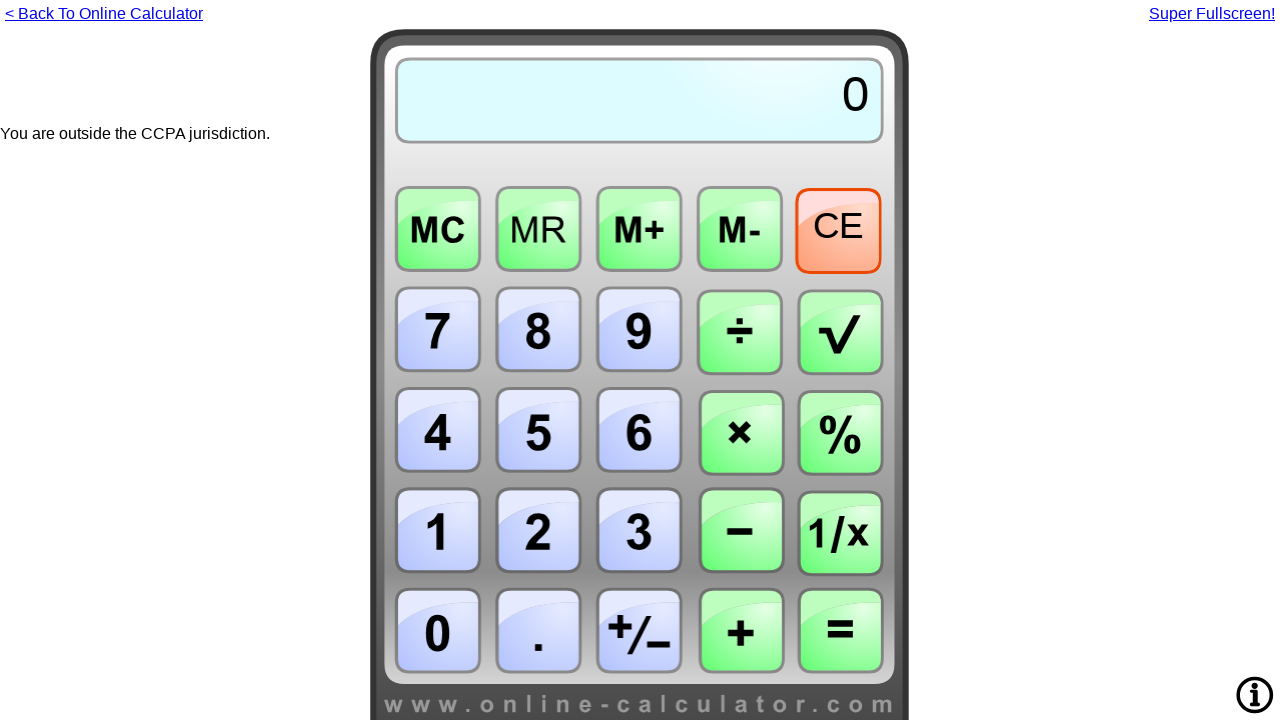

Canvas element became visible
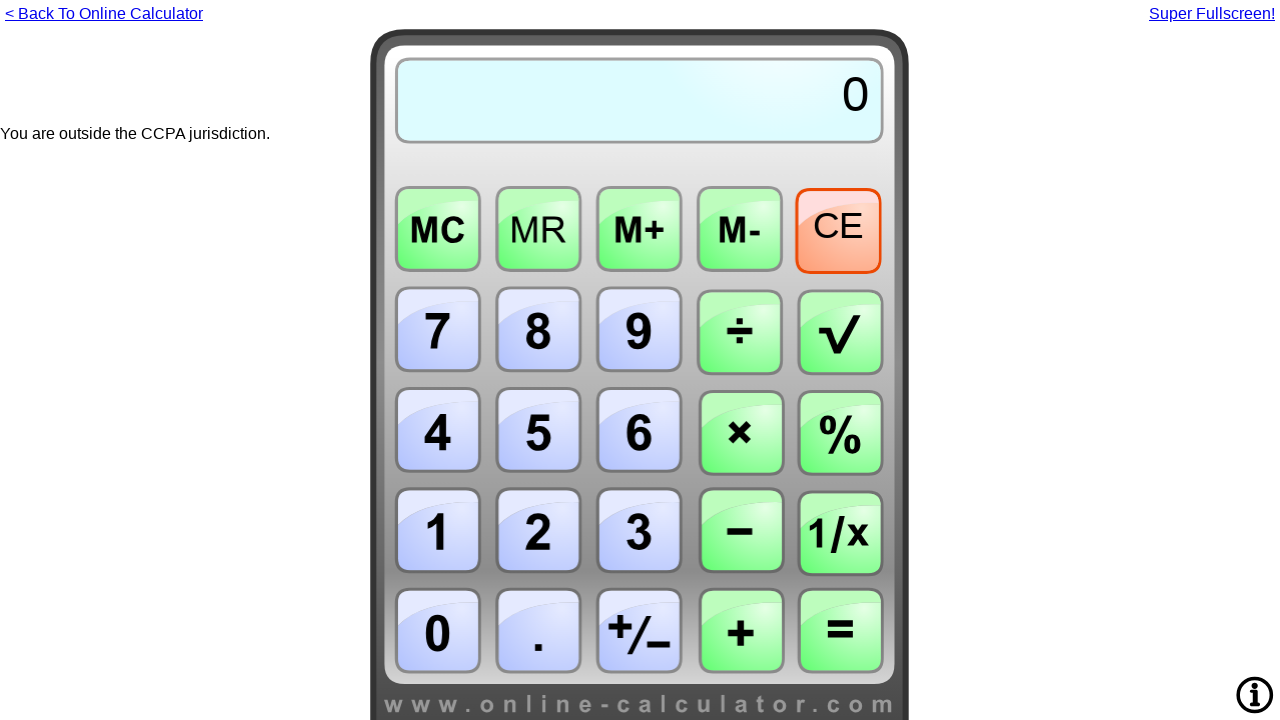

Retrieved canvas bounding box
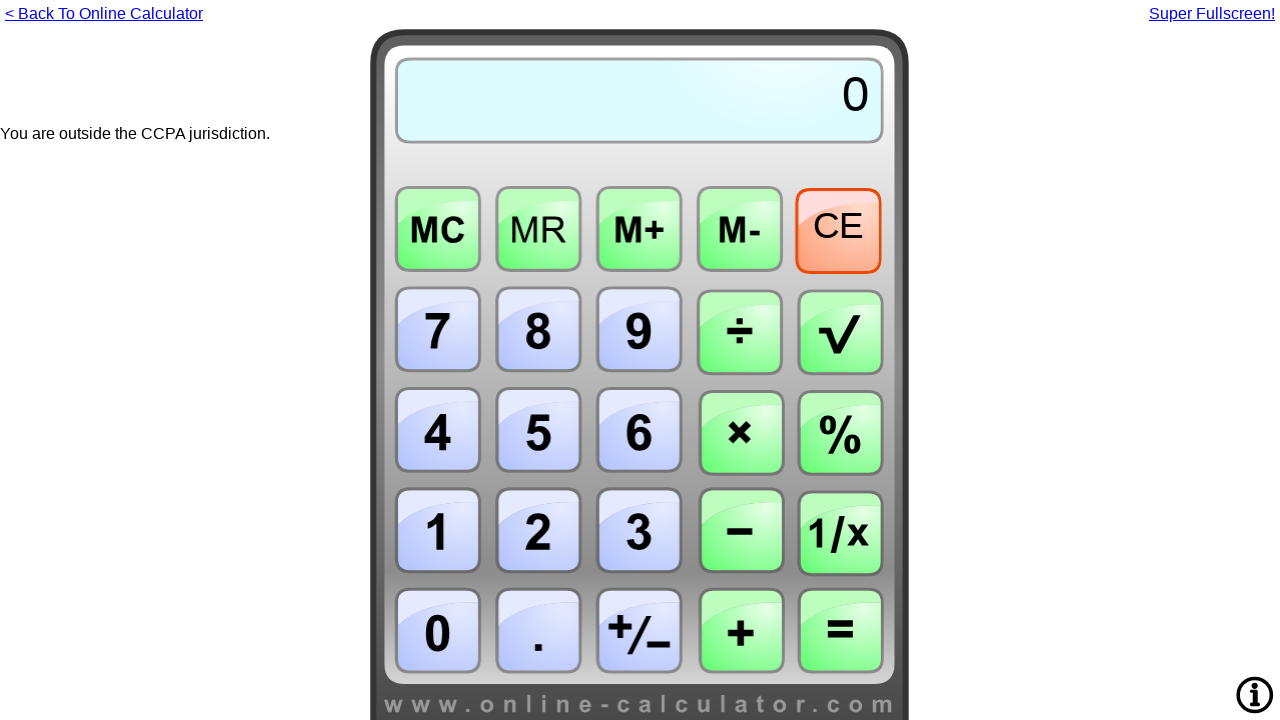

Canvas dimensions verified - Height: 700, Width: 541.734375
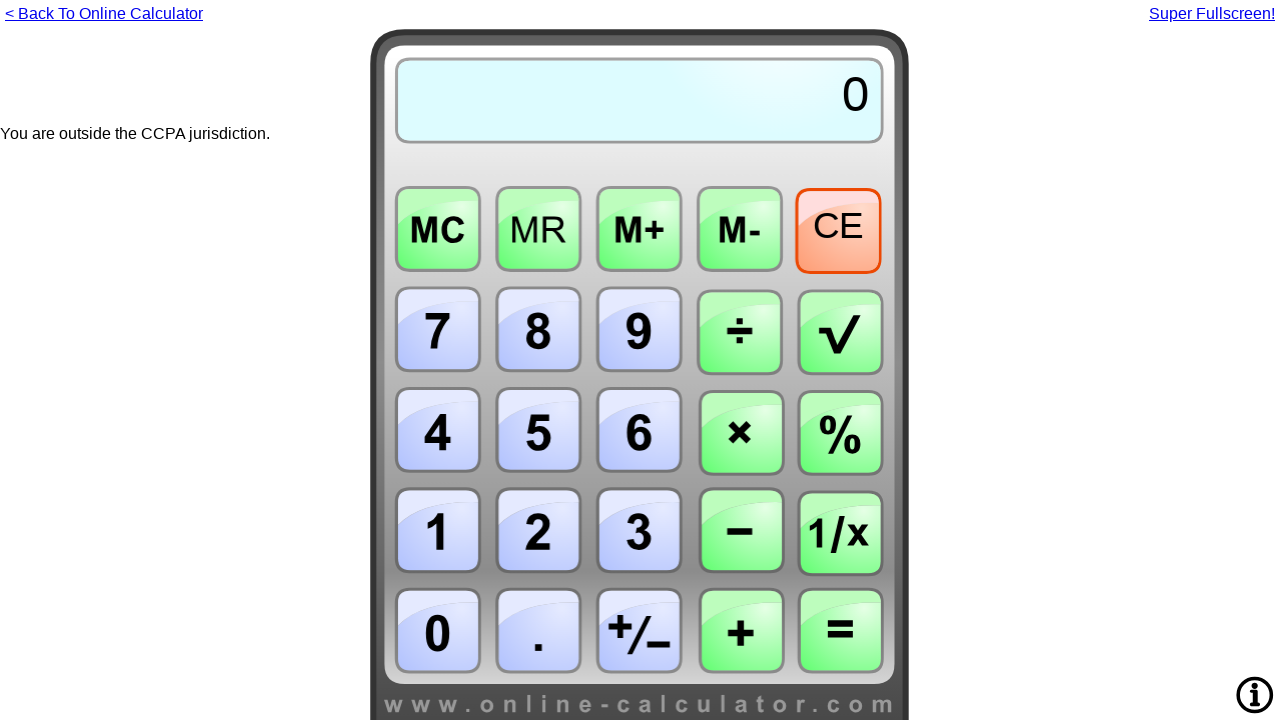

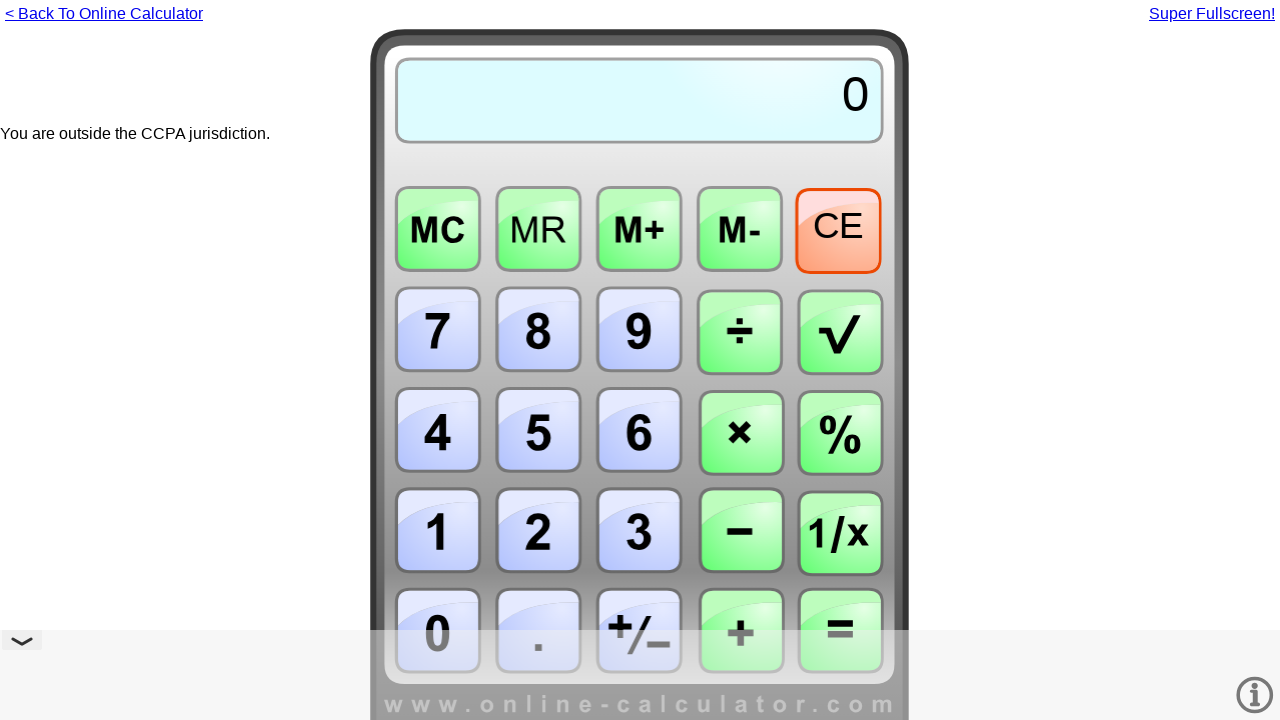